Tests dropdown functionality by fetching all options from a dynamic dropdown, filtering options, and clicking on a specific option (Ahmedabad)

Starting URL: https://rahulshettyacademy.com/dropdownsPractise/#

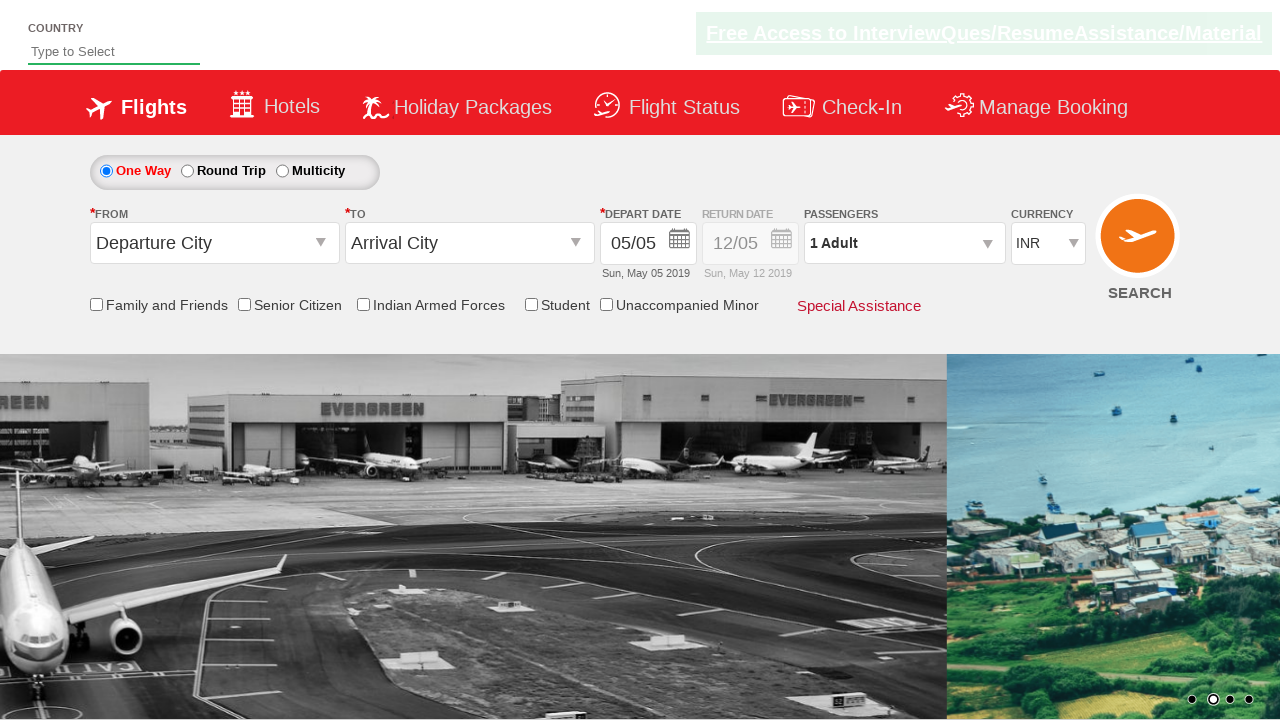

Clicked on origin station dropdown at (214, 243) on #ctl00_mainContent_ddl_originStation1_CTXT
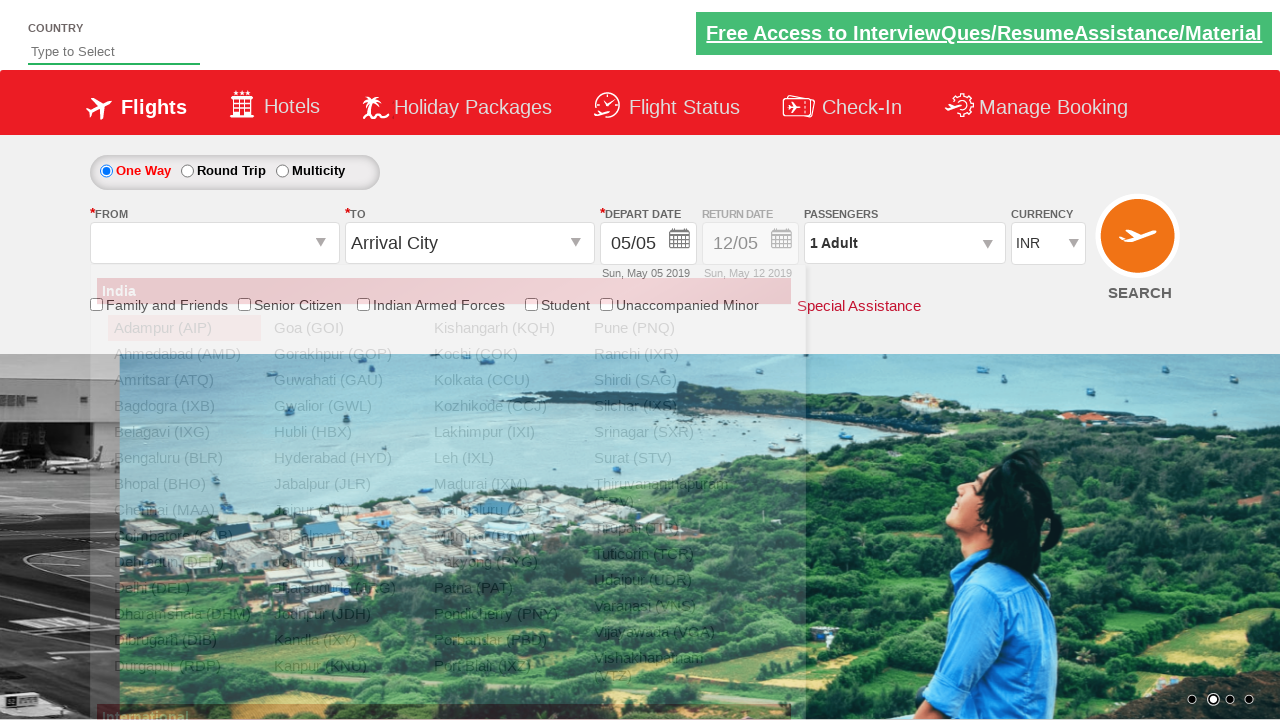

Dropdown options loaded and visible
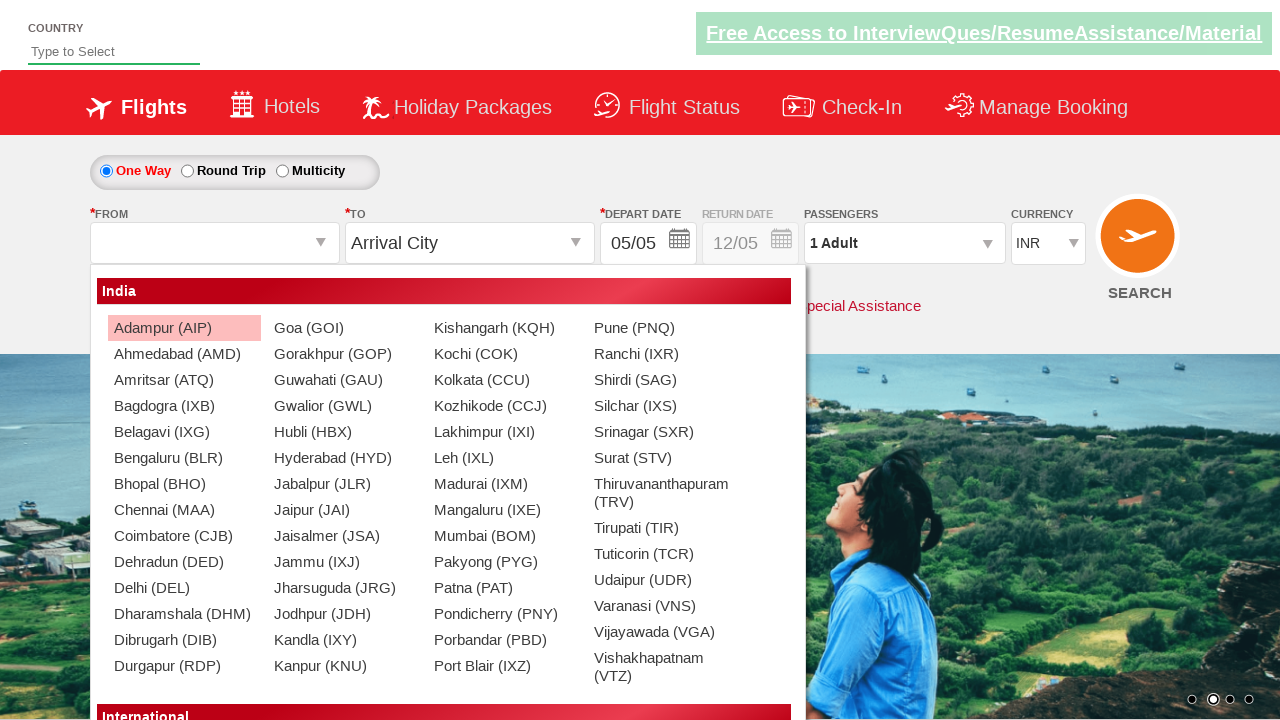

Fetched all available dropdown options
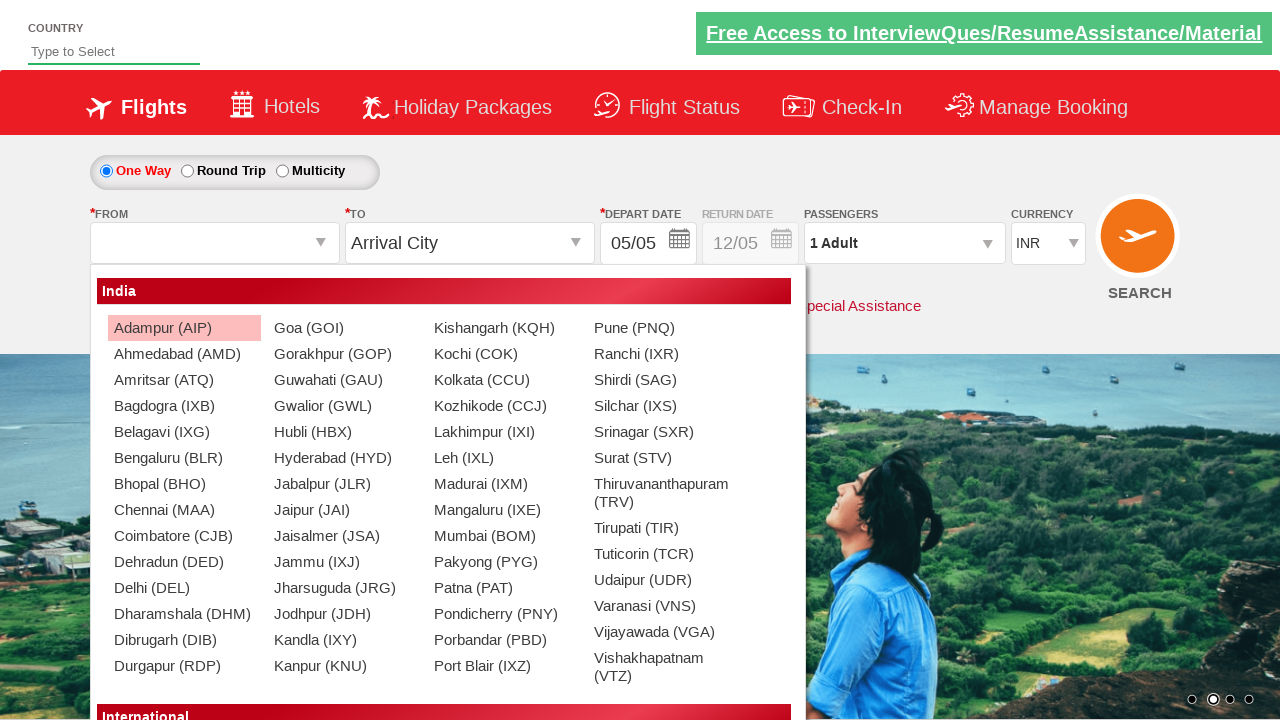

Selected Ahmedabad (AMD) from dropdown options at (177, 354) on #dropdownGroup1 div ul li >> nth=1
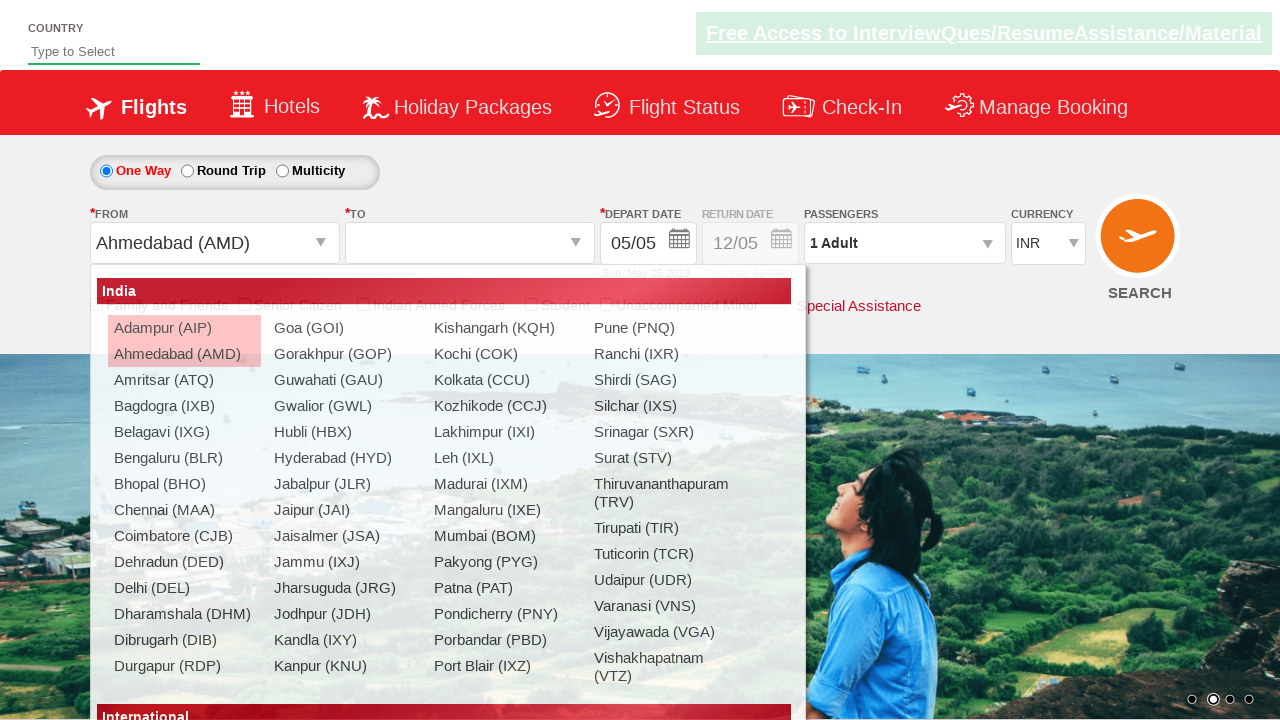

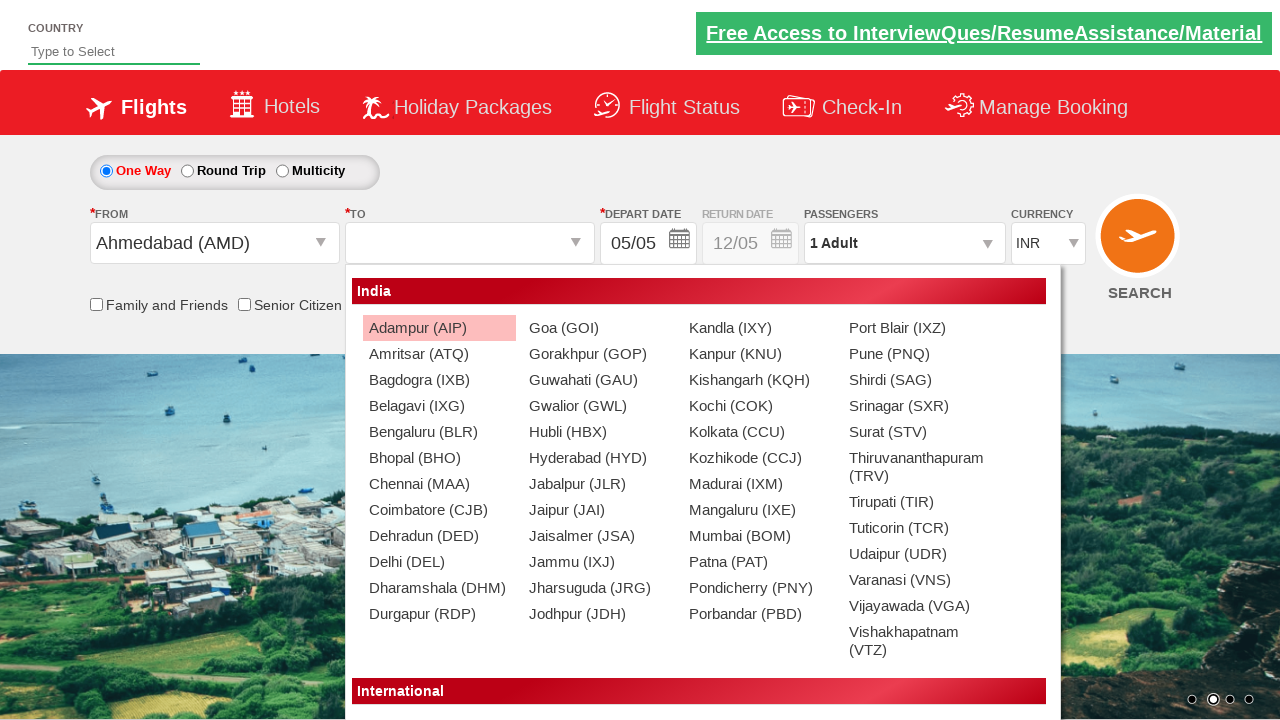